Tests dropdown select functionality by selecting Option 3, then Option 2, clicking result button, and verifying the selected option is displayed

Starting URL: https://acctabootcamp.github.io/site/examples/actions

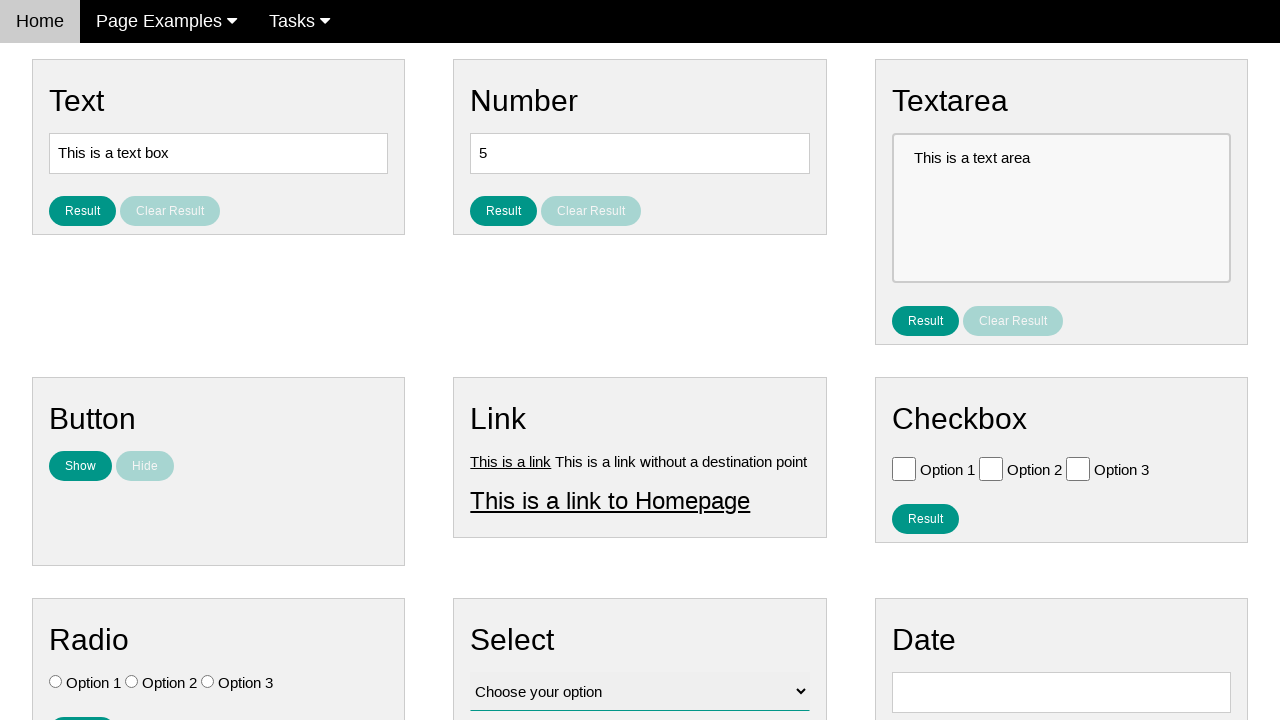

Navigated to the actions example page
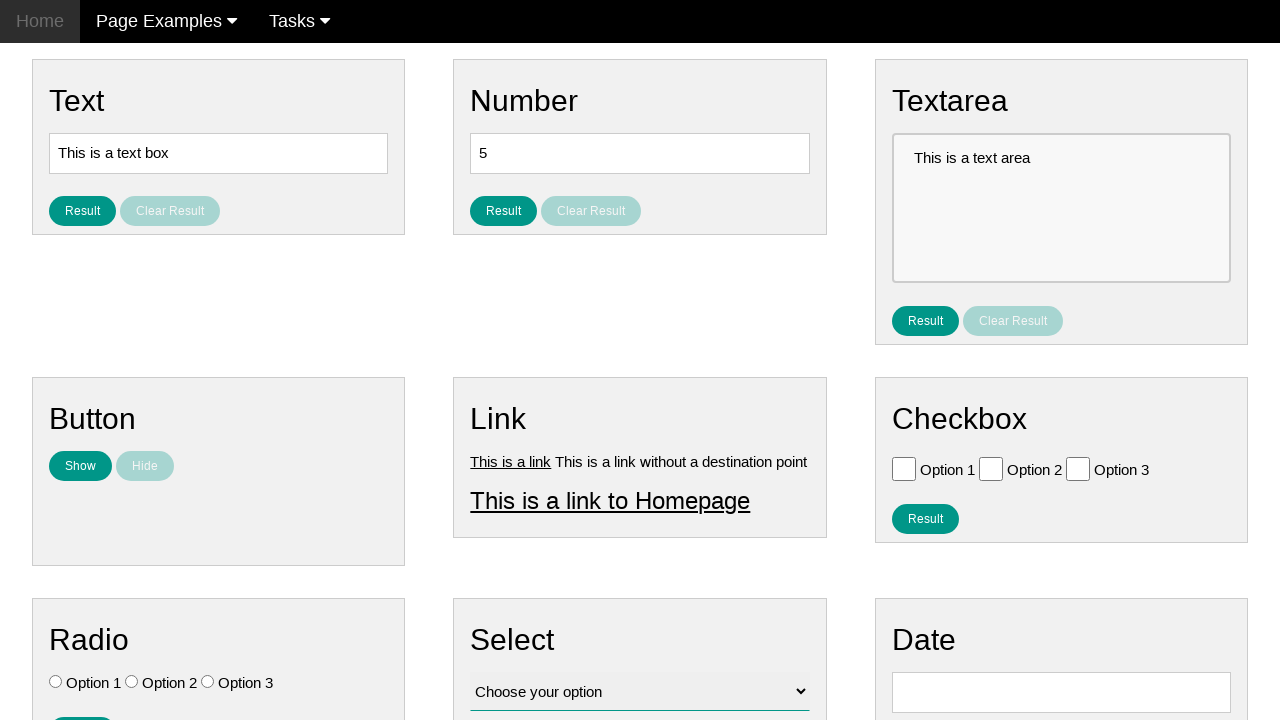

Selected Option 3 from the dropdown on #vfb-12
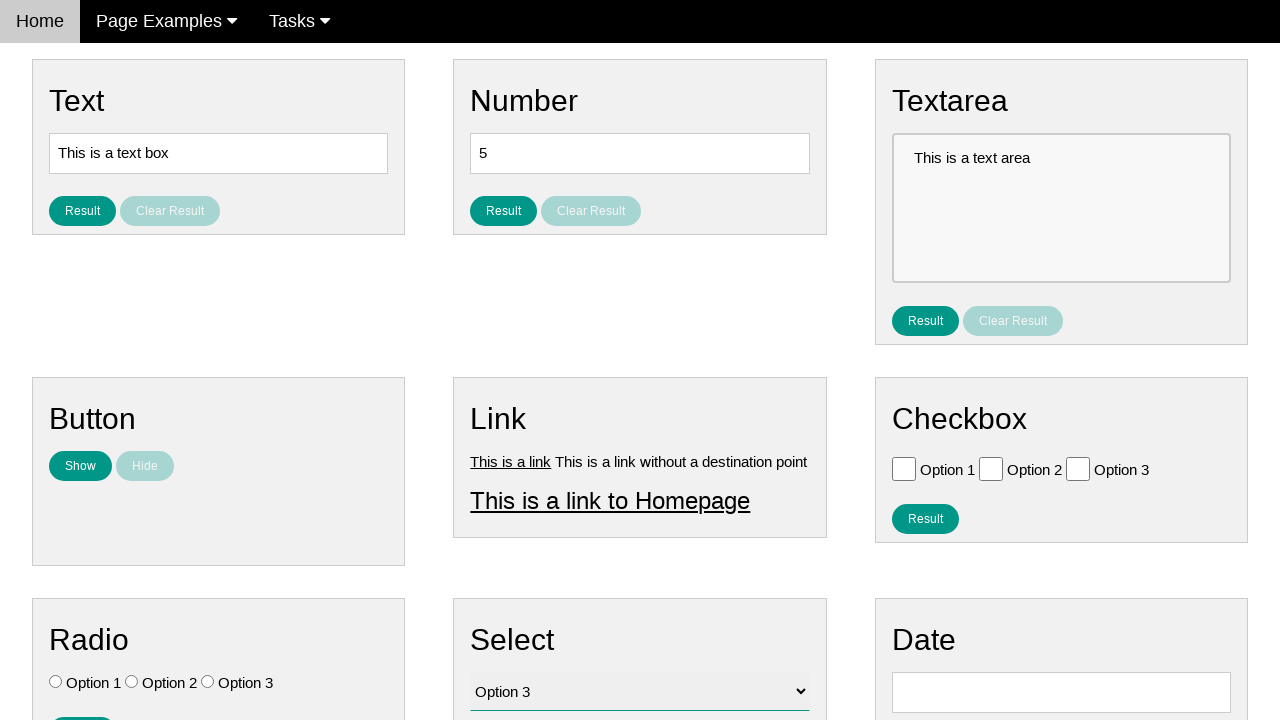

Selected Option 2 from the dropdown on #vfb-12
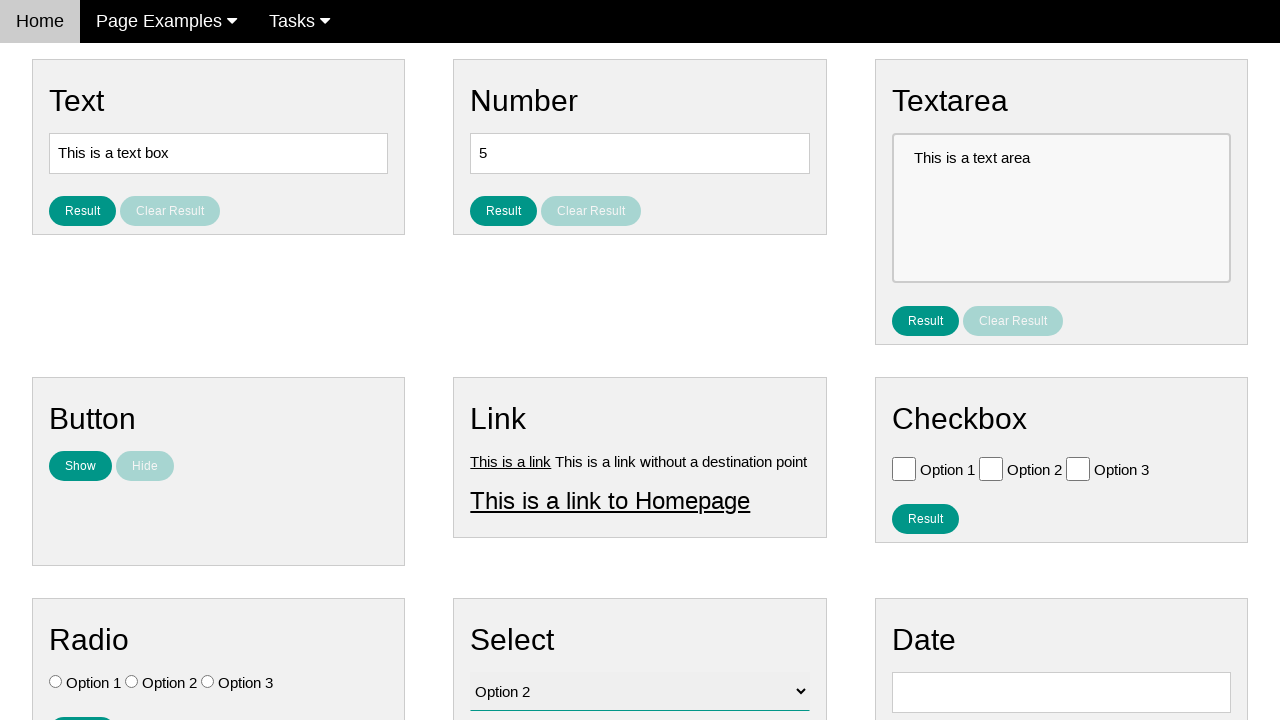

Clicked the result button at (504, 424) on #result_button_select
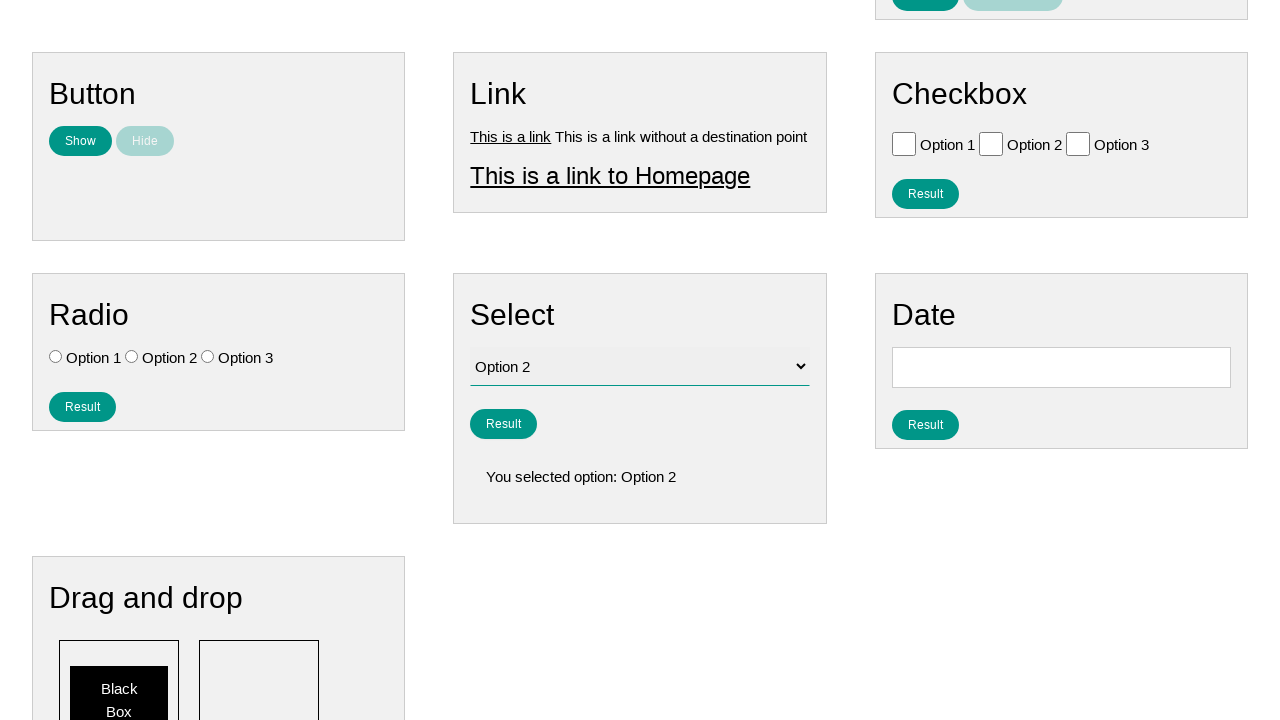

Retrieved result text from the page
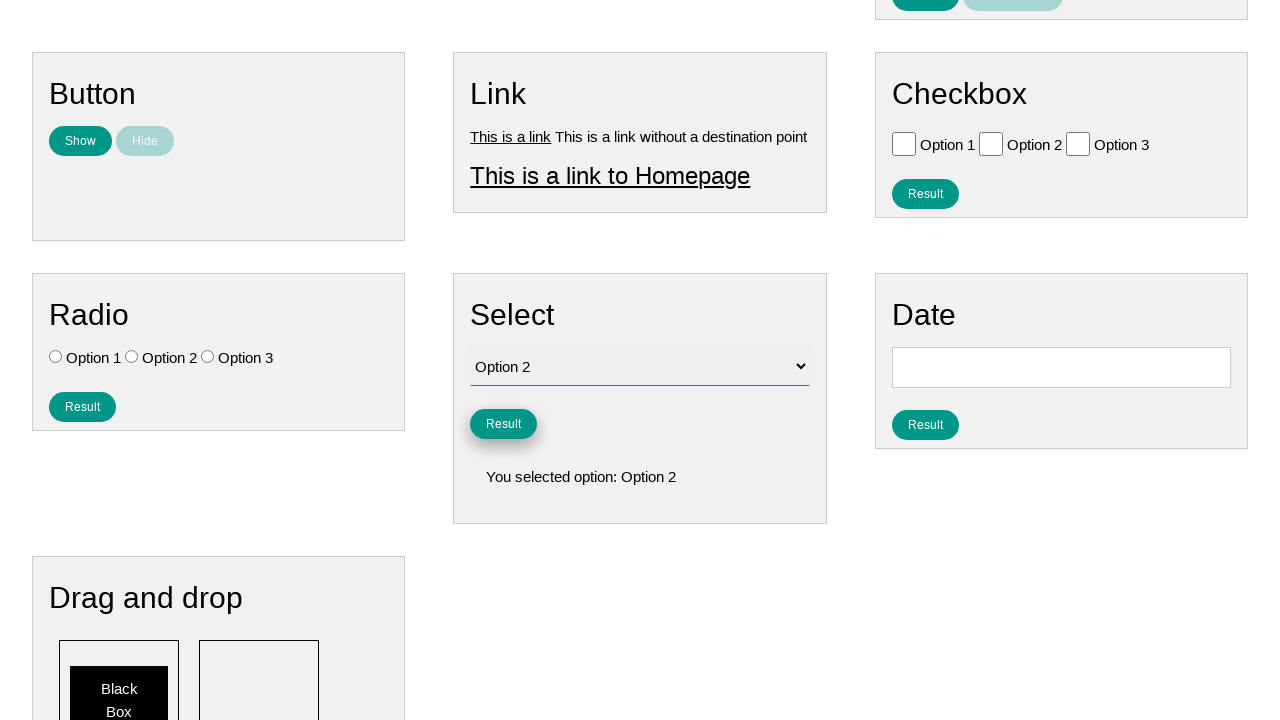

Verified that the selected option is 'Option 2'
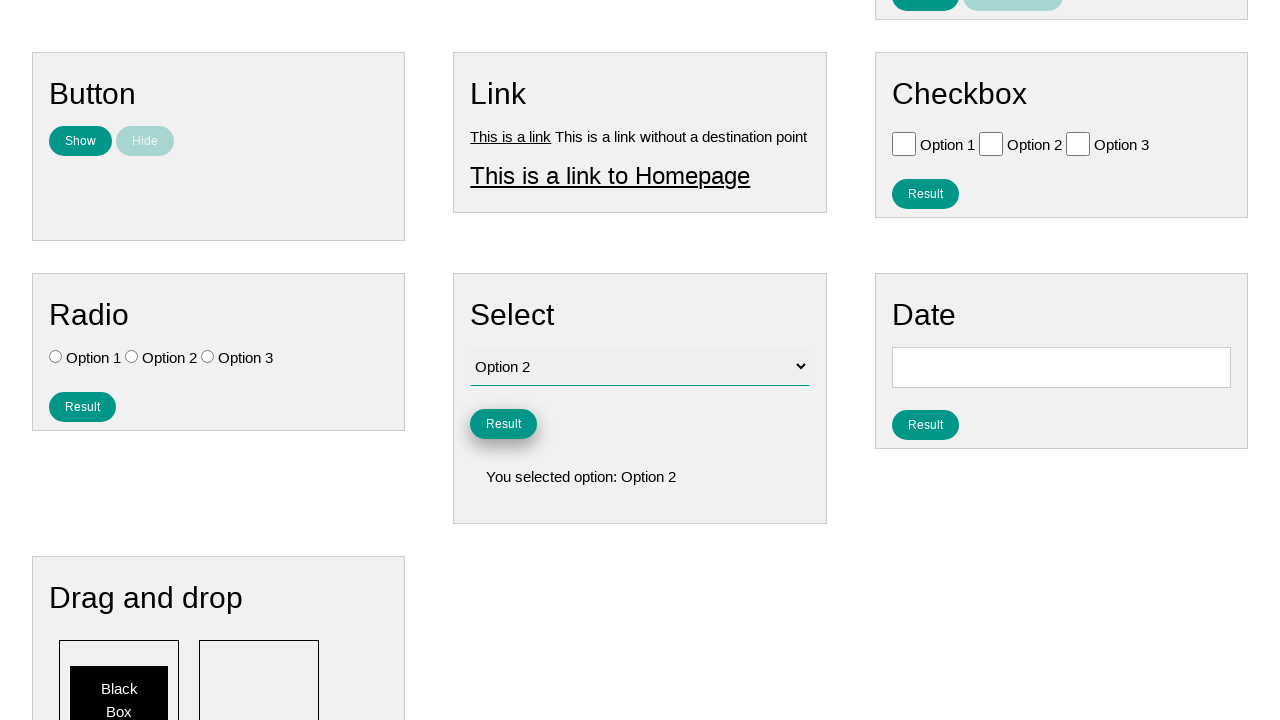

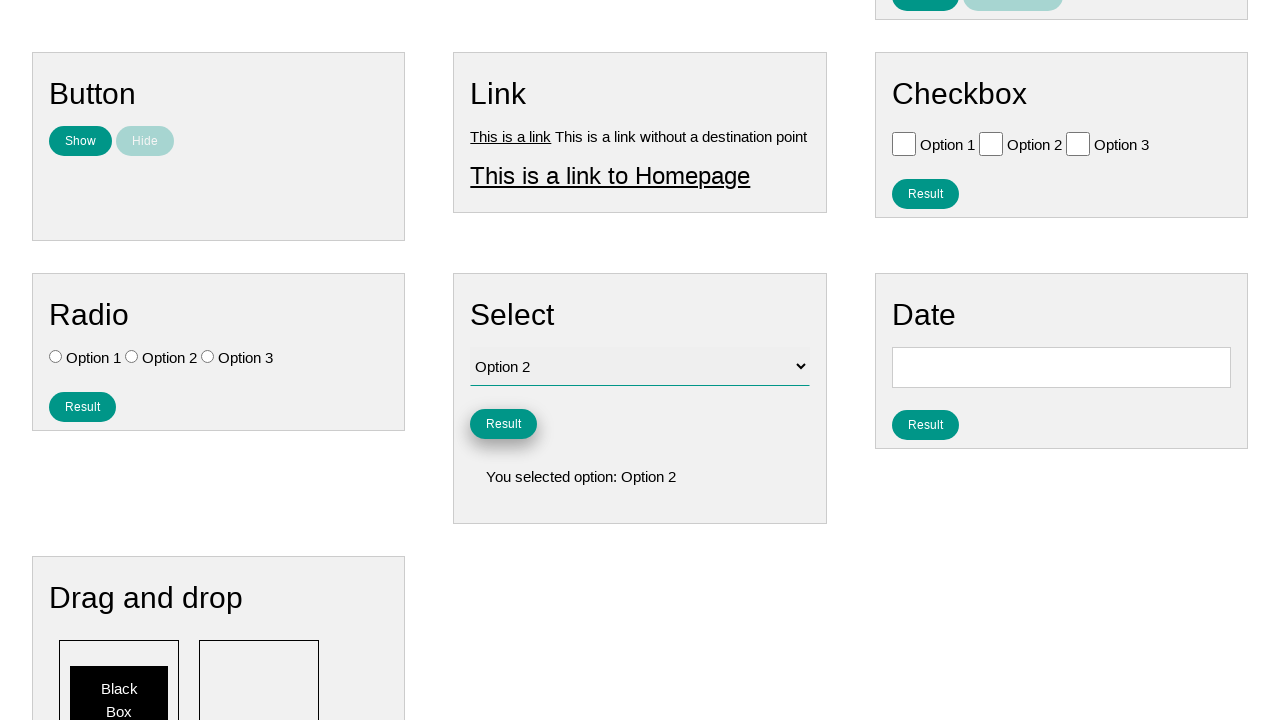